Tests table navigation by finding a row with Python course and verifying its price value

Starting URL: https://rahulshettyacademy.com/AutomationPractice/

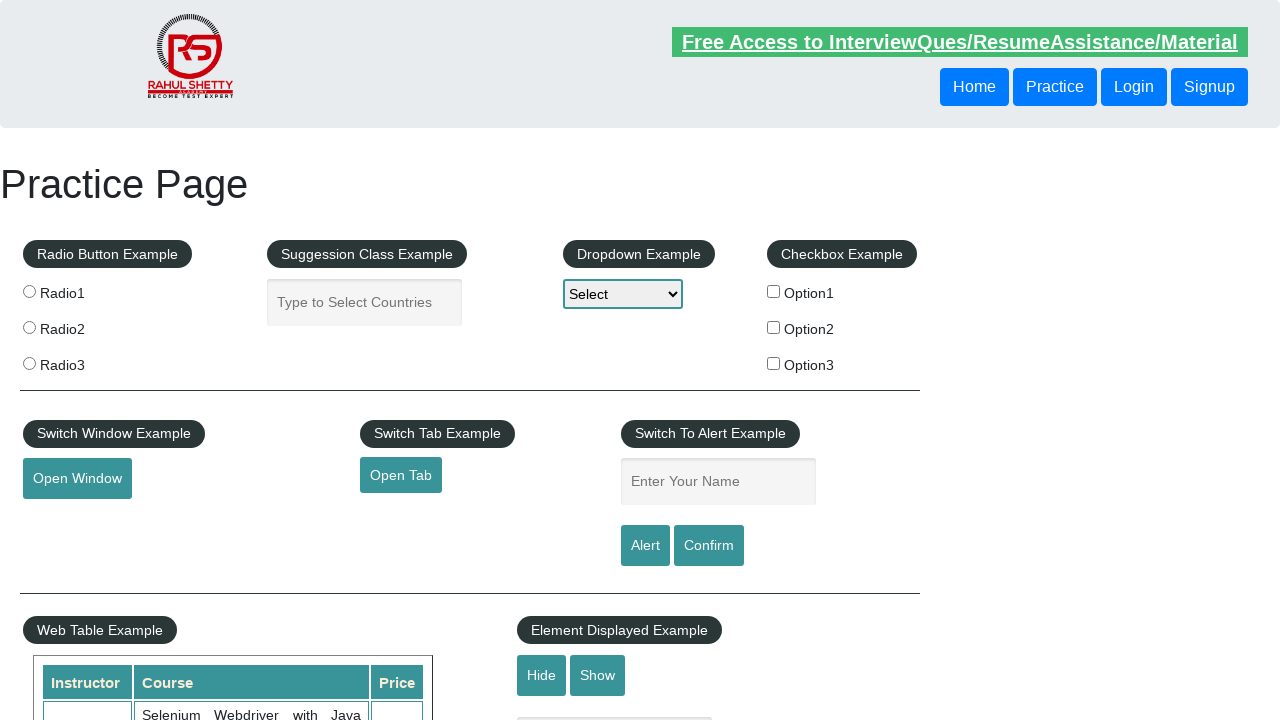

Waited for table to load - product table cells are now visible
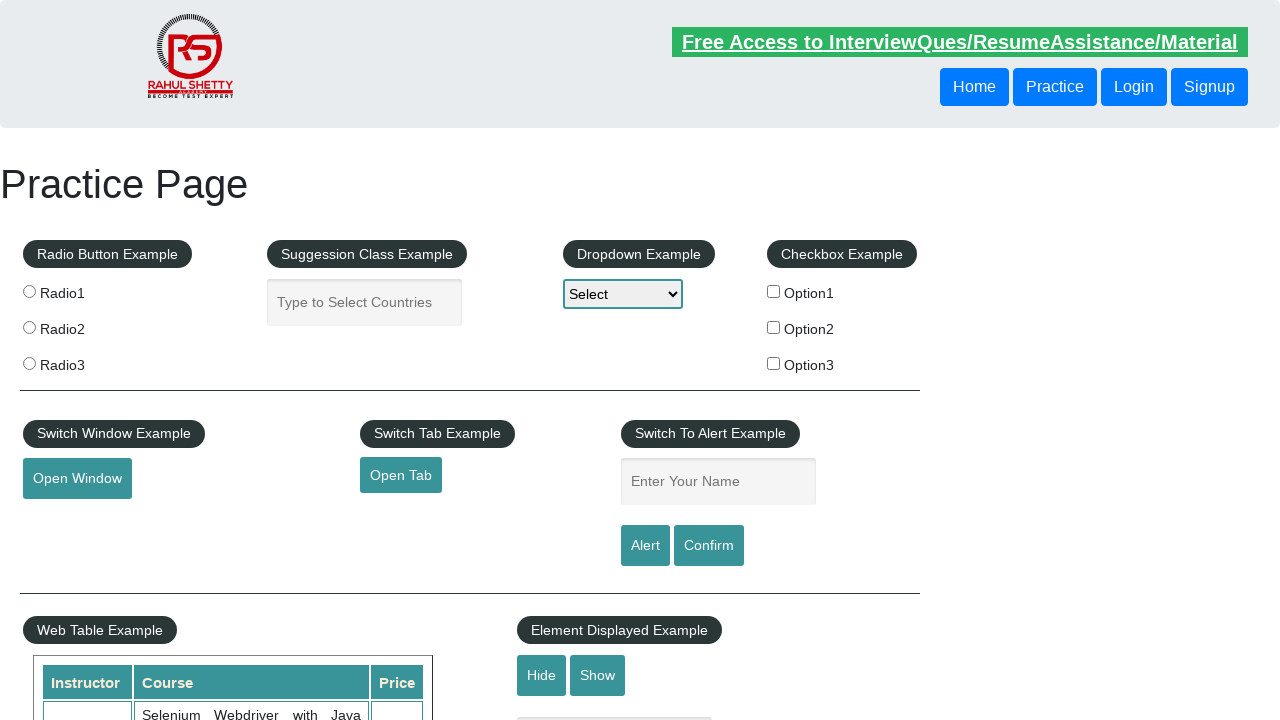

Retrieved all course name cells from the product table
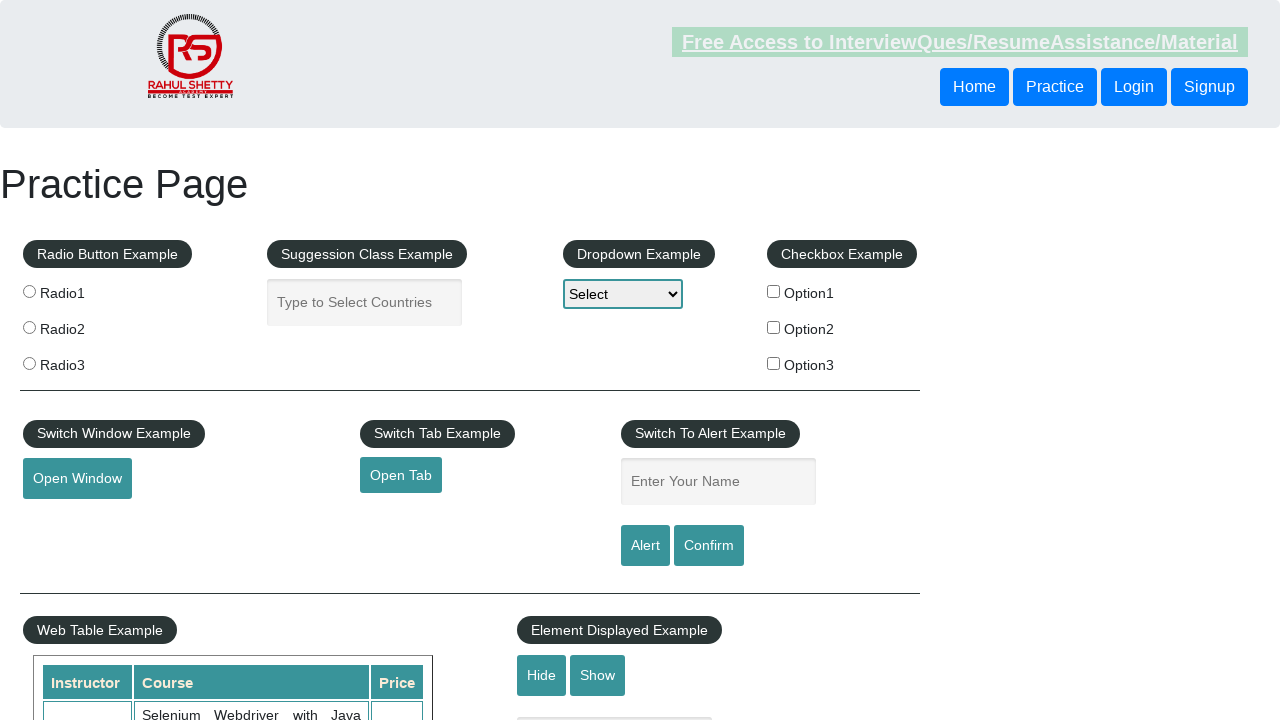

Retrieved text content from course cell at index 0: 'Selenium Webdriver with Java Basics + Advanced + Interview Guide'
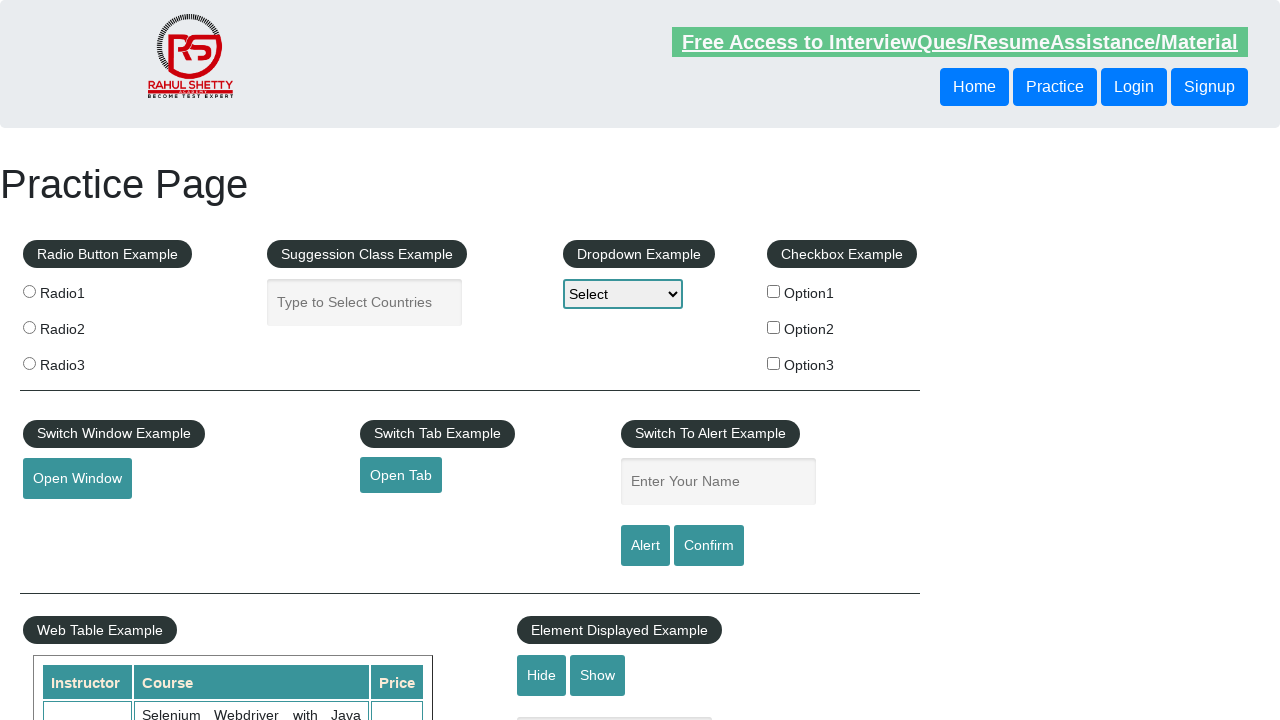

Retrieved text content from course cell at index 1: 'Learn SQL in Practical + Database Testing from Scratch'
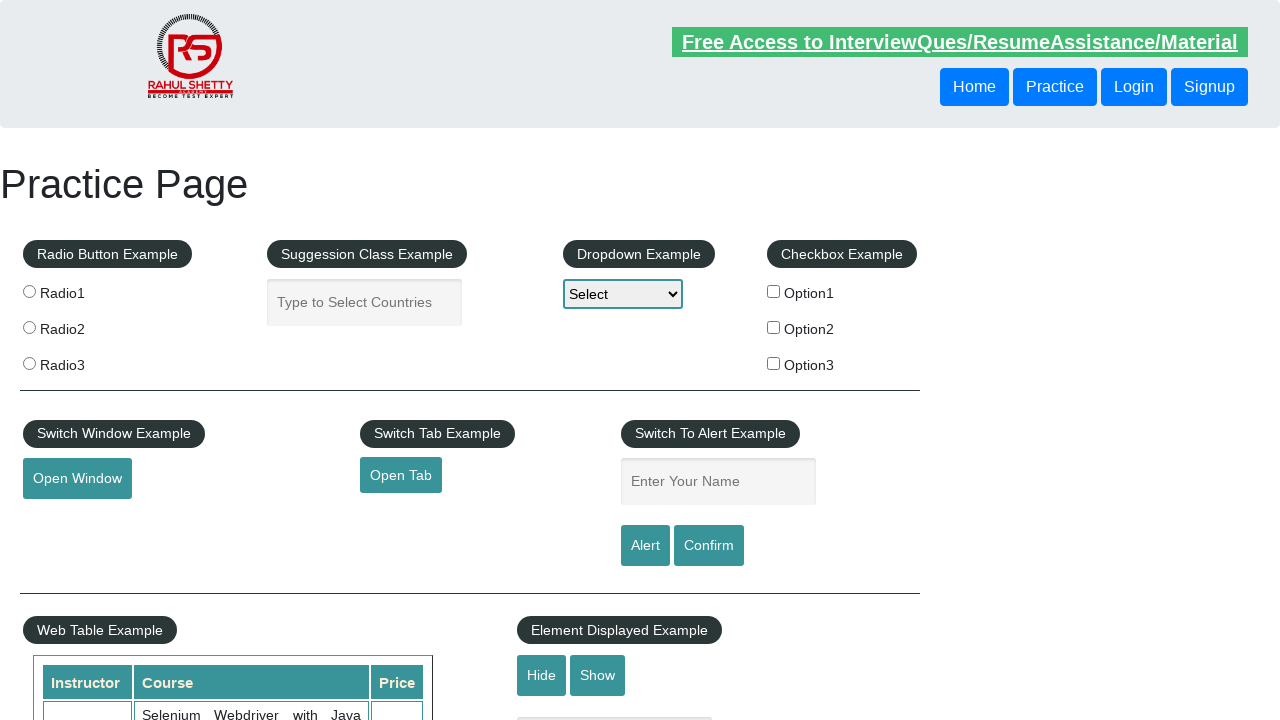

Retrieved text content from course cell at index 2: 'Appium (Selenium) - Mobile Automation Testing from Scratch'
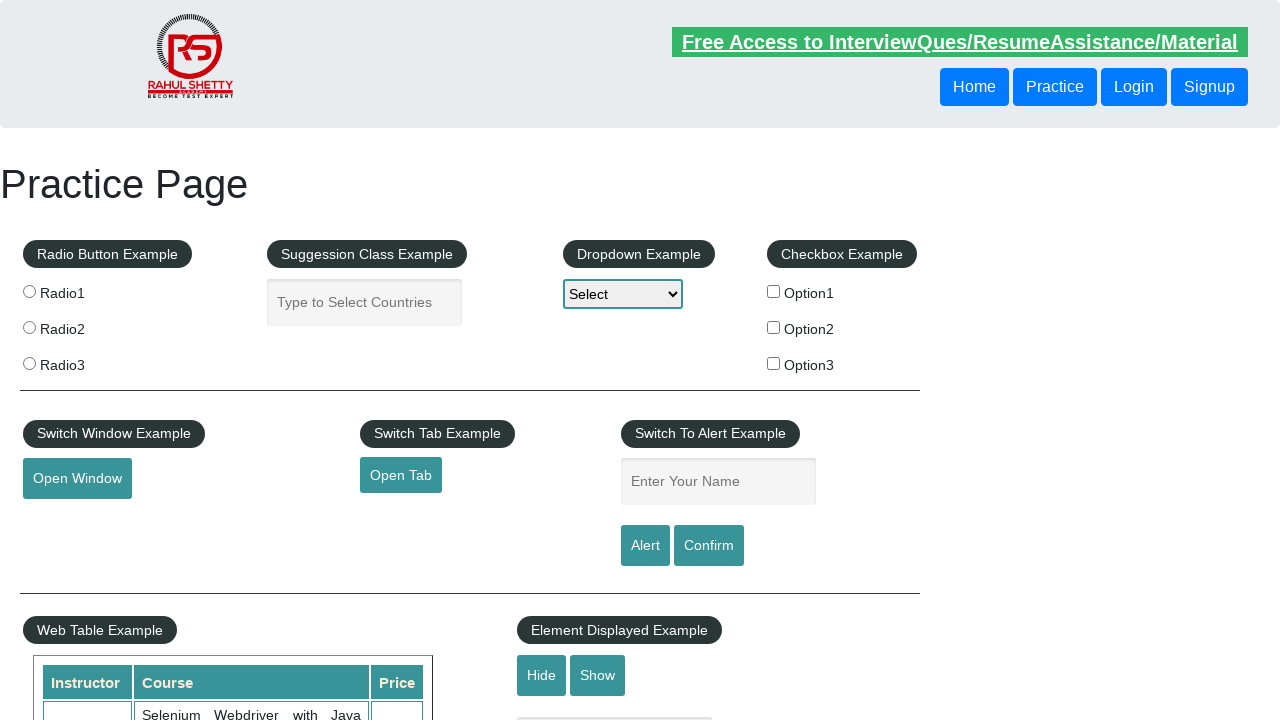

Retrieved text content from course cell at index 3: 'WebSecurity Testing for Beginners-QA knowledge to next level'
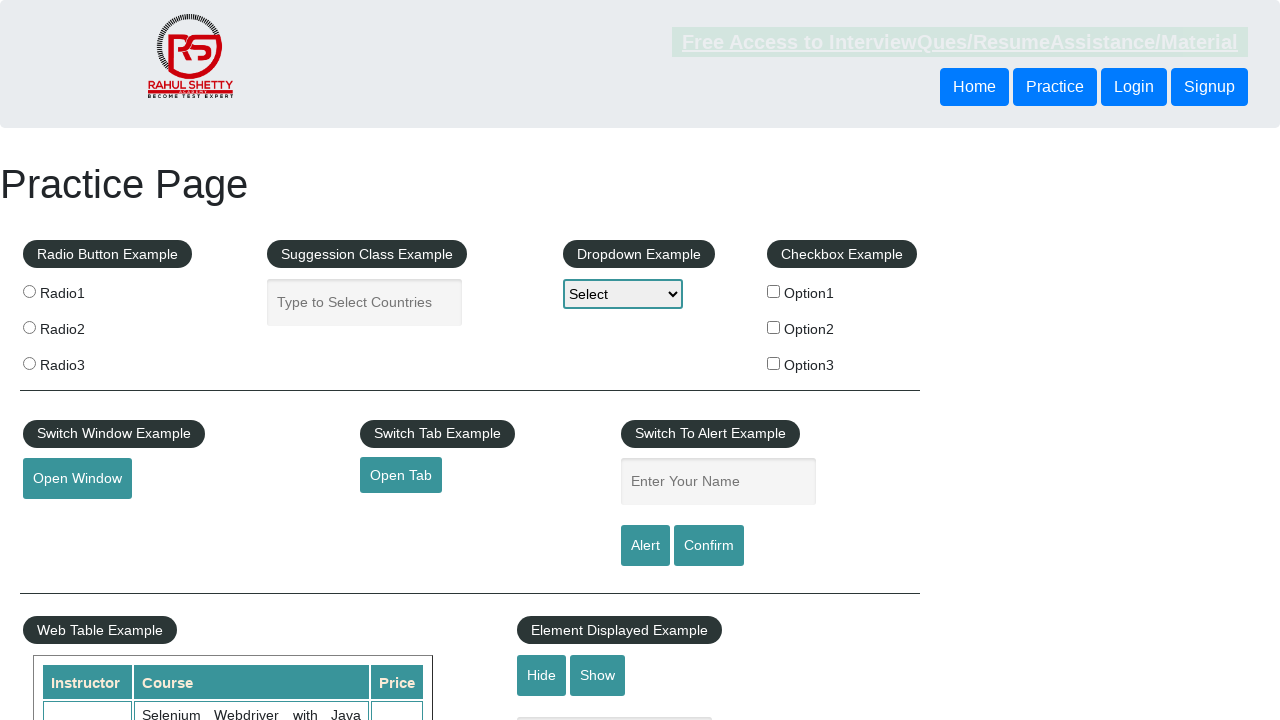

Retrieved text content from course cell at index 4: 'Learn JMETER from Scratch - (Performance + Load) Testing Tool'
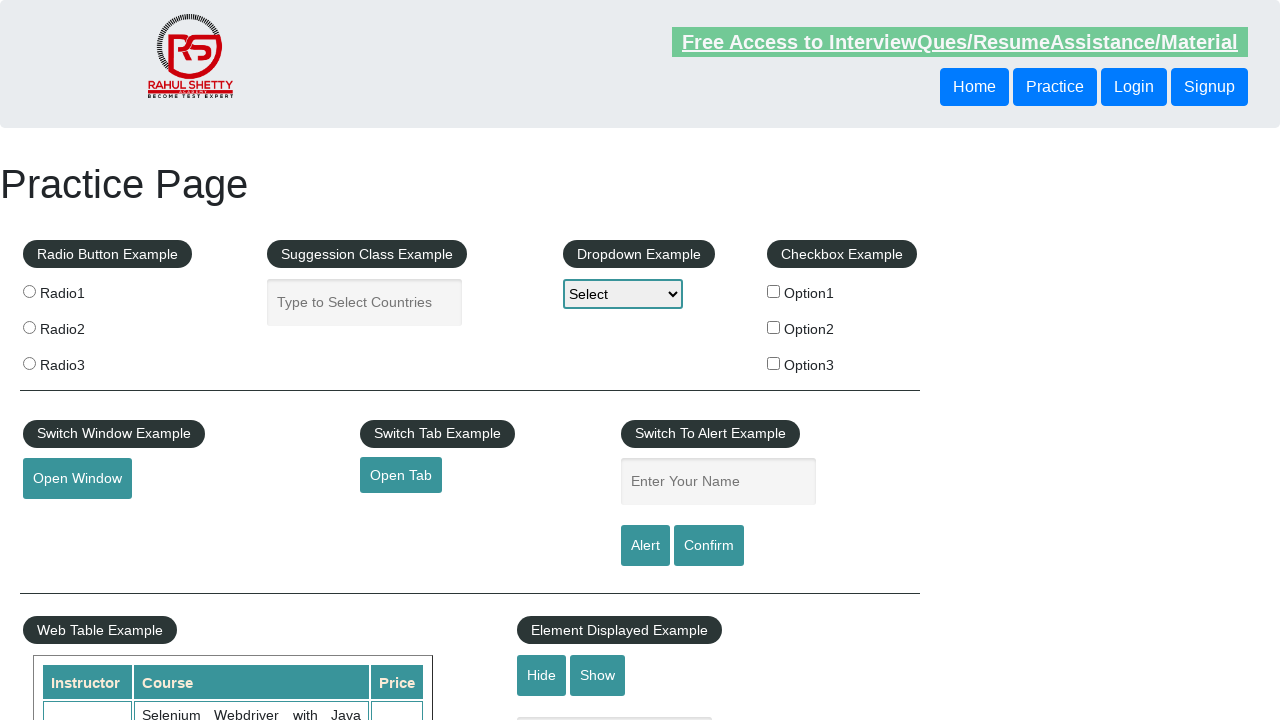

Retrieved text content from course cell at index 5: 'WebServices / REST API Testing with SoapUI'
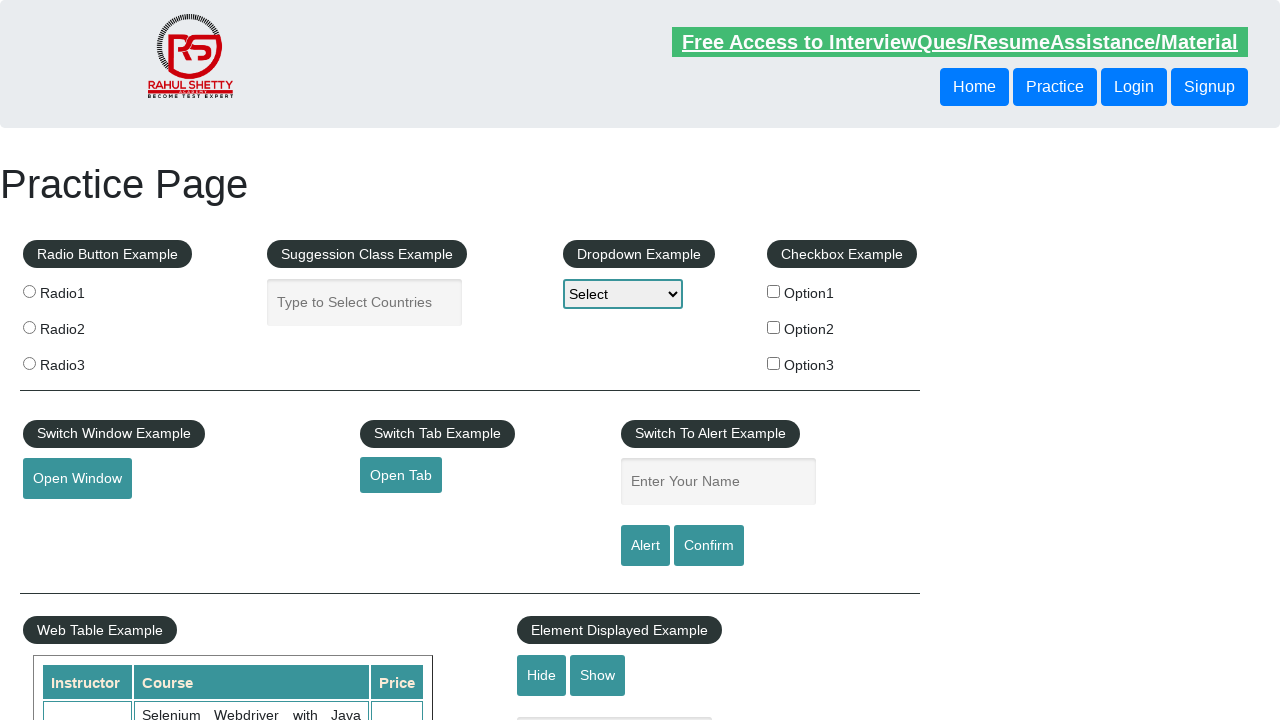

Retrieved text content from course cell at index 6: 'QA Expert Course :Software Testing + Bugzilla + SQL + Agile'
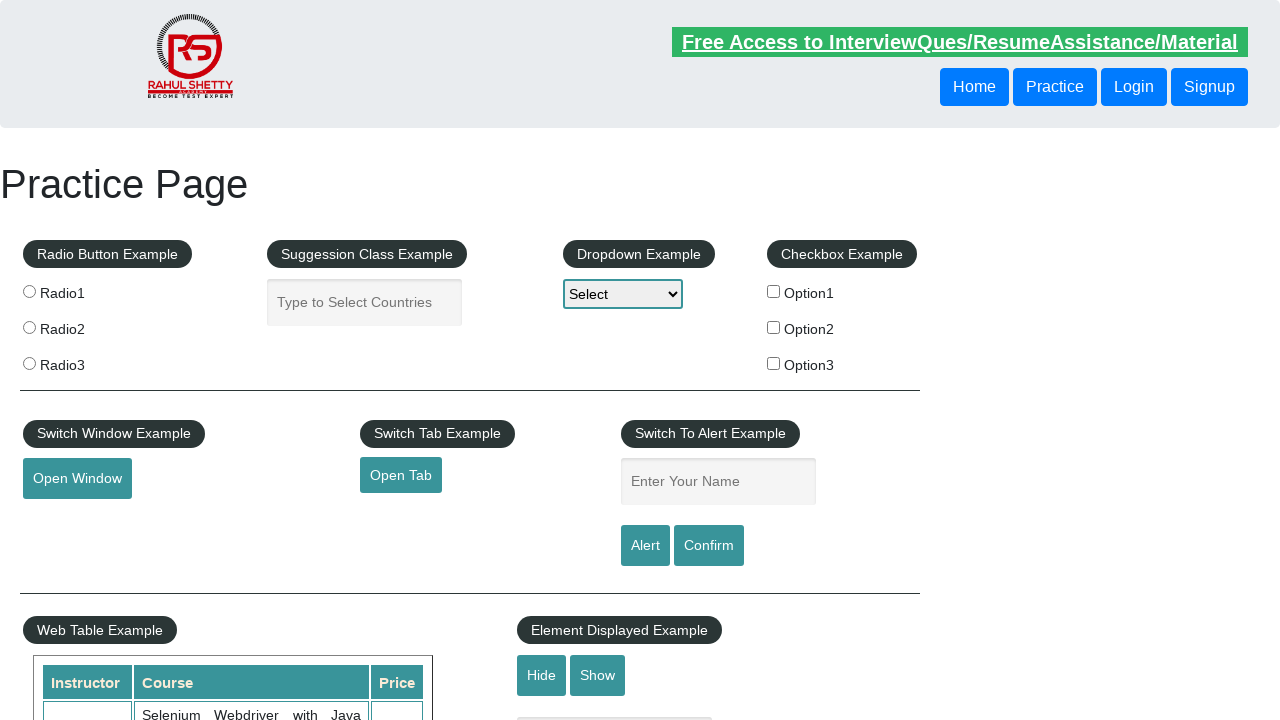

Retrieved text content from course cell at index 7: 'Master Selenium Automation in simple Python Language'
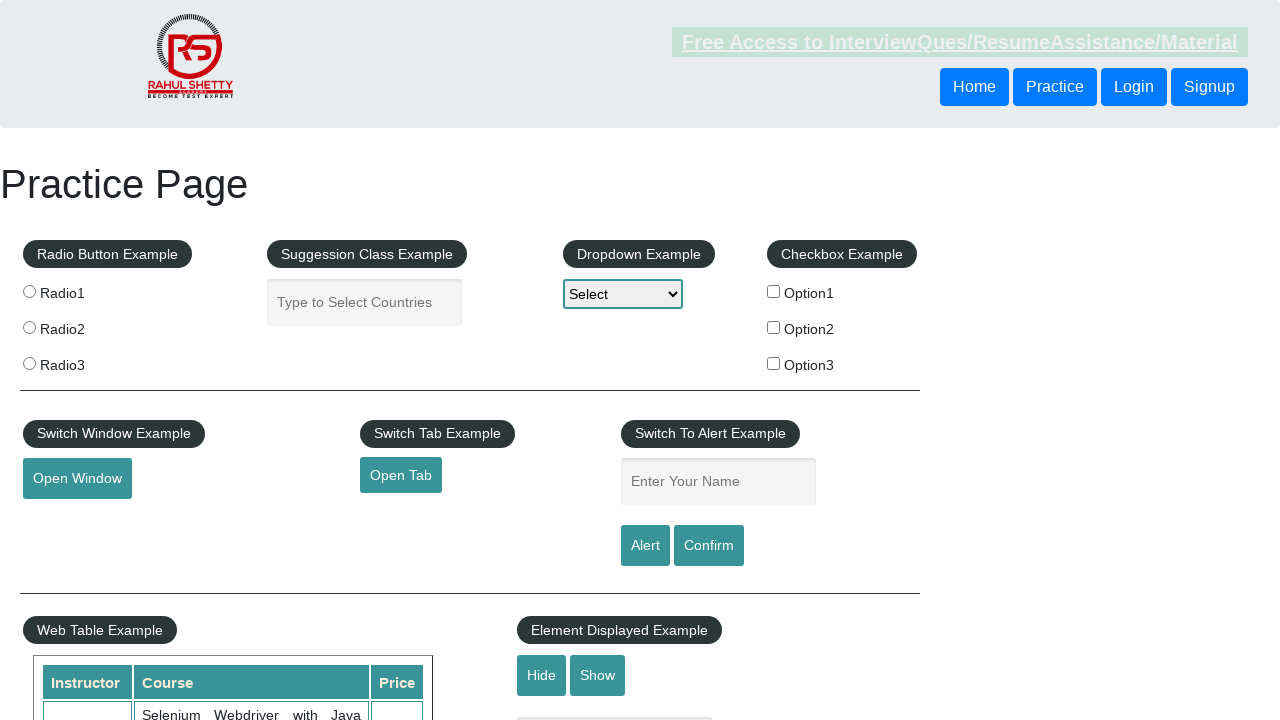

Found Python course at index 7
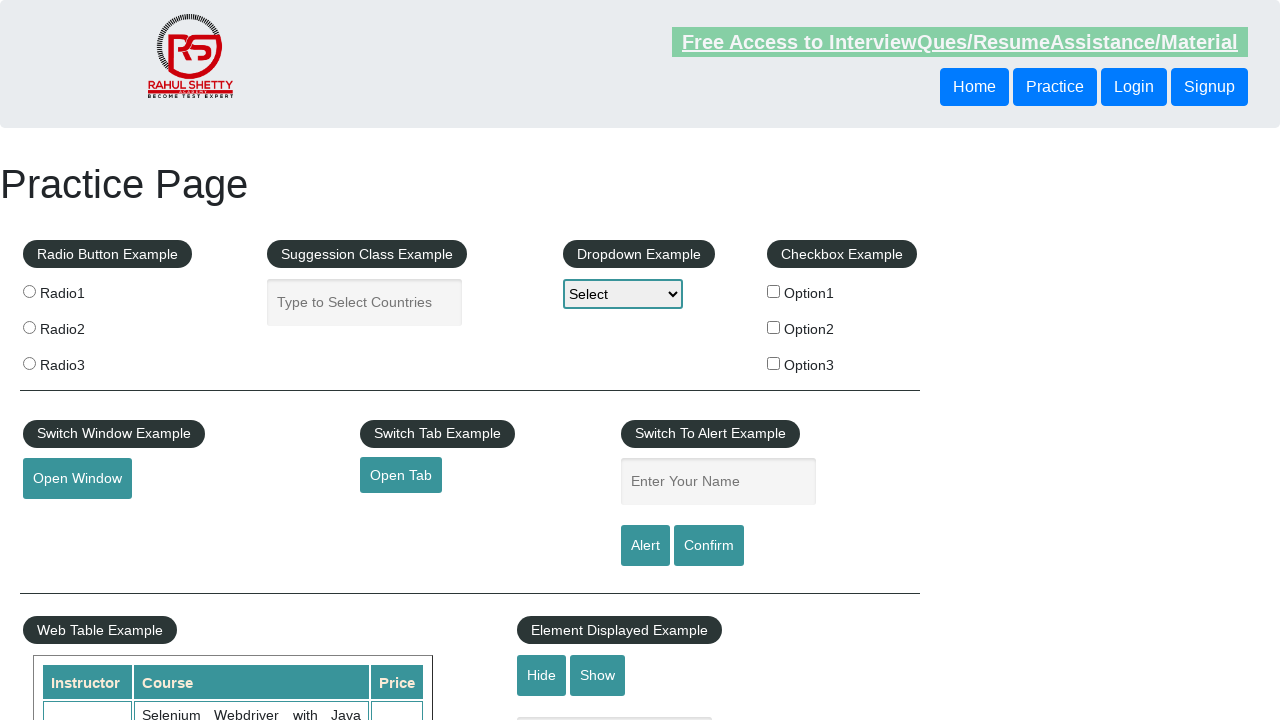

Located the price cell (sibling) for the Python course
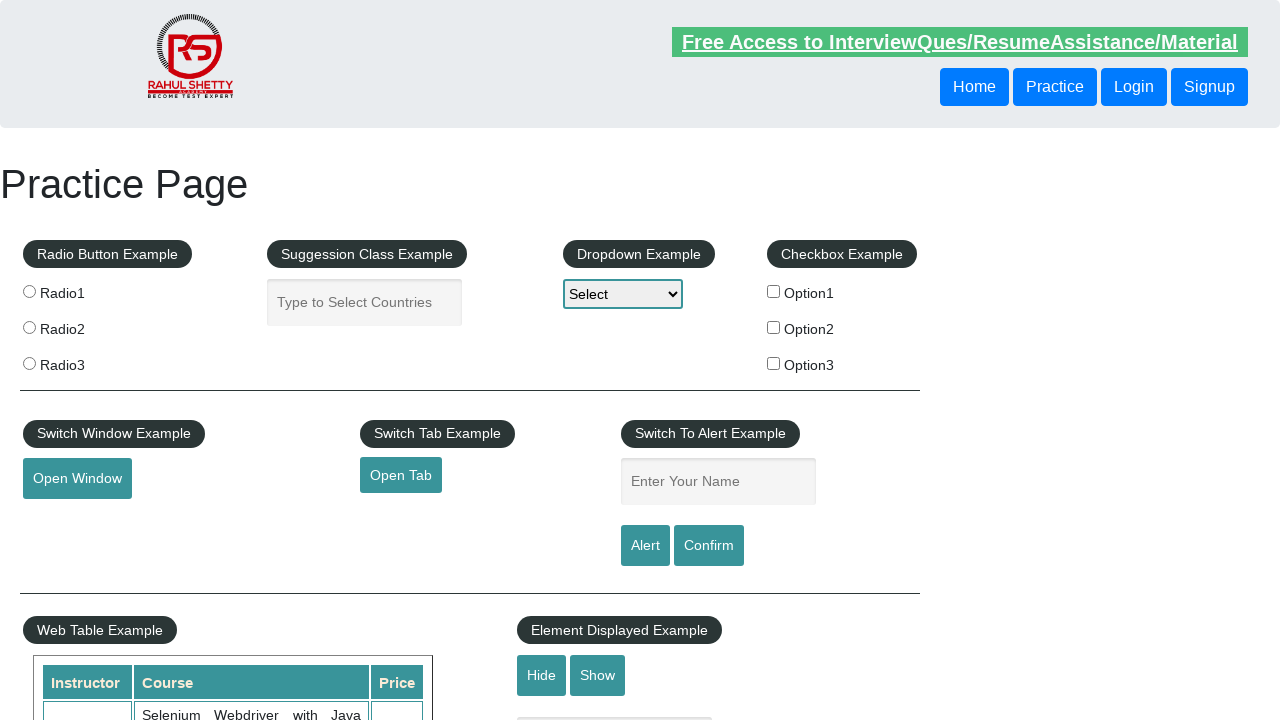

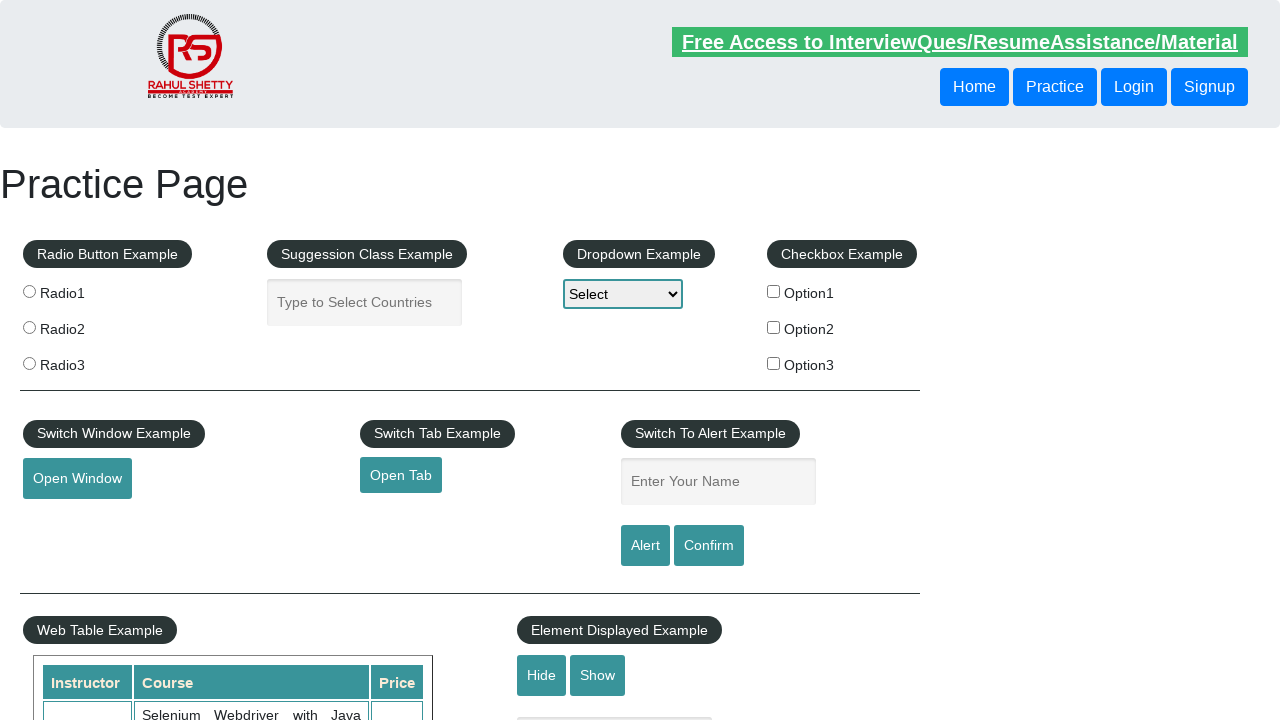